Navigates to the Training360 website homepage and verifies the page loads successfully

Starting URL: https://www.training360.com

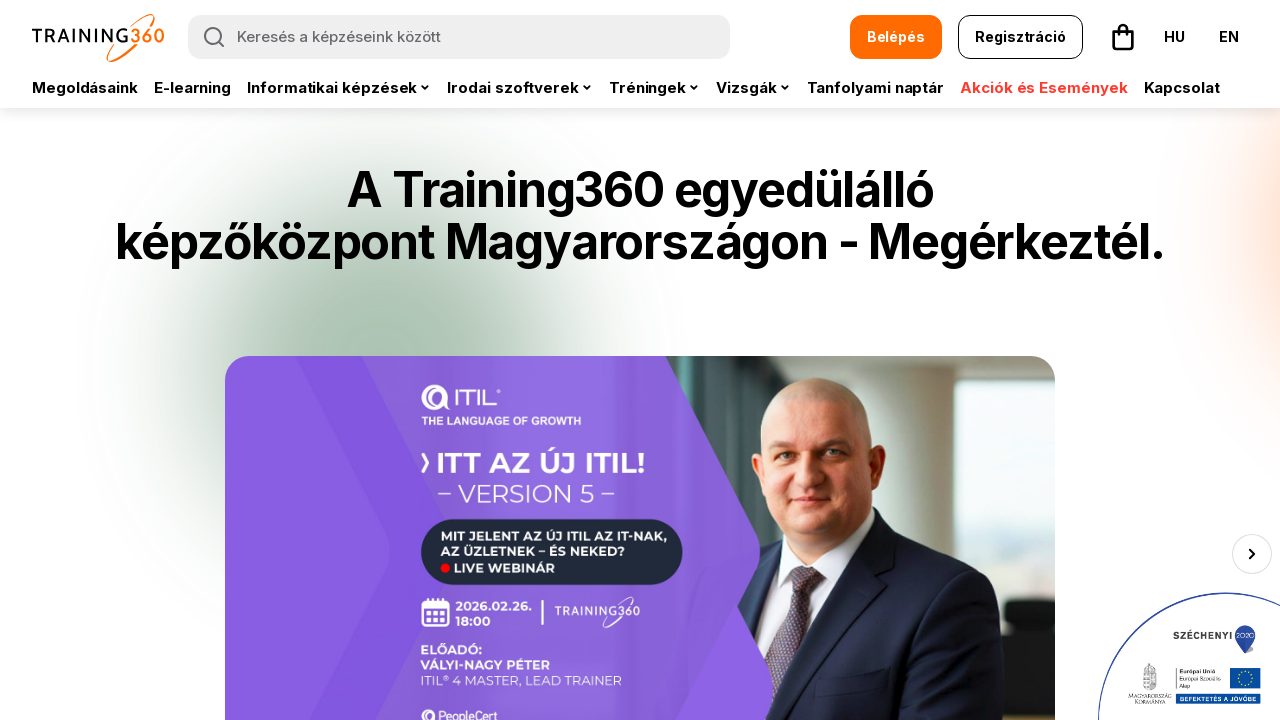

Waited for DOM content to load on Training360 homepage
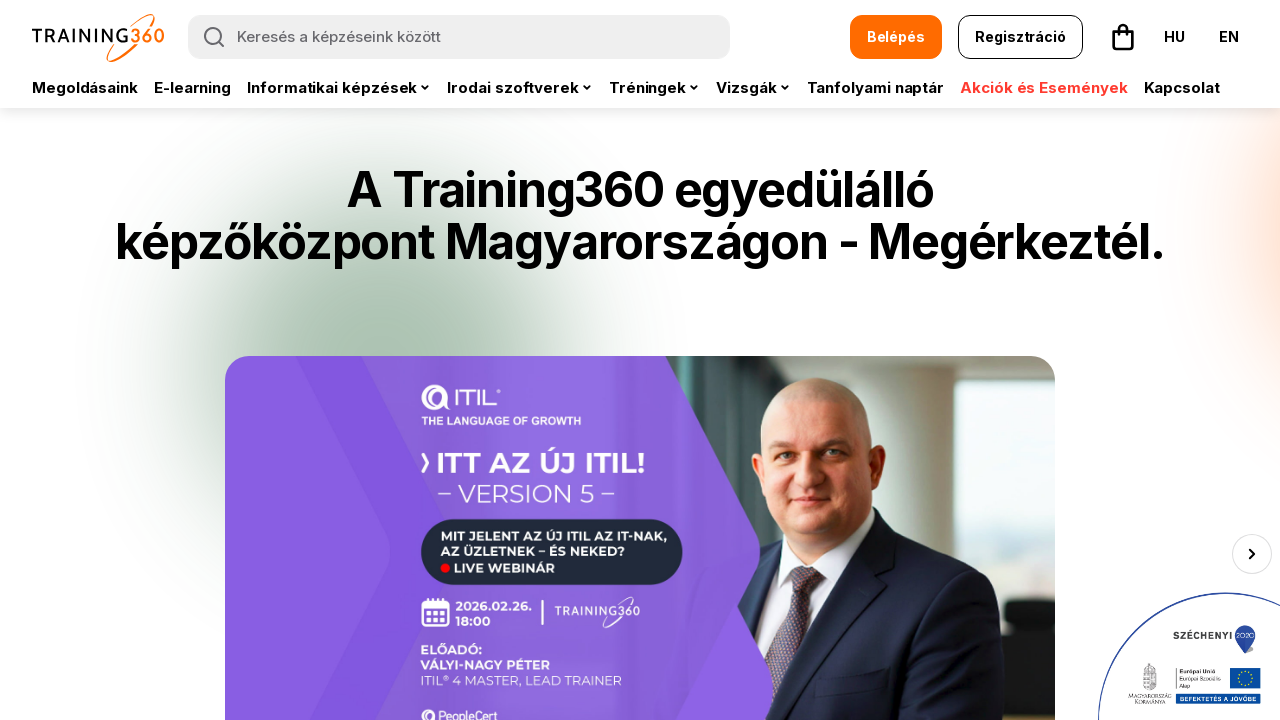

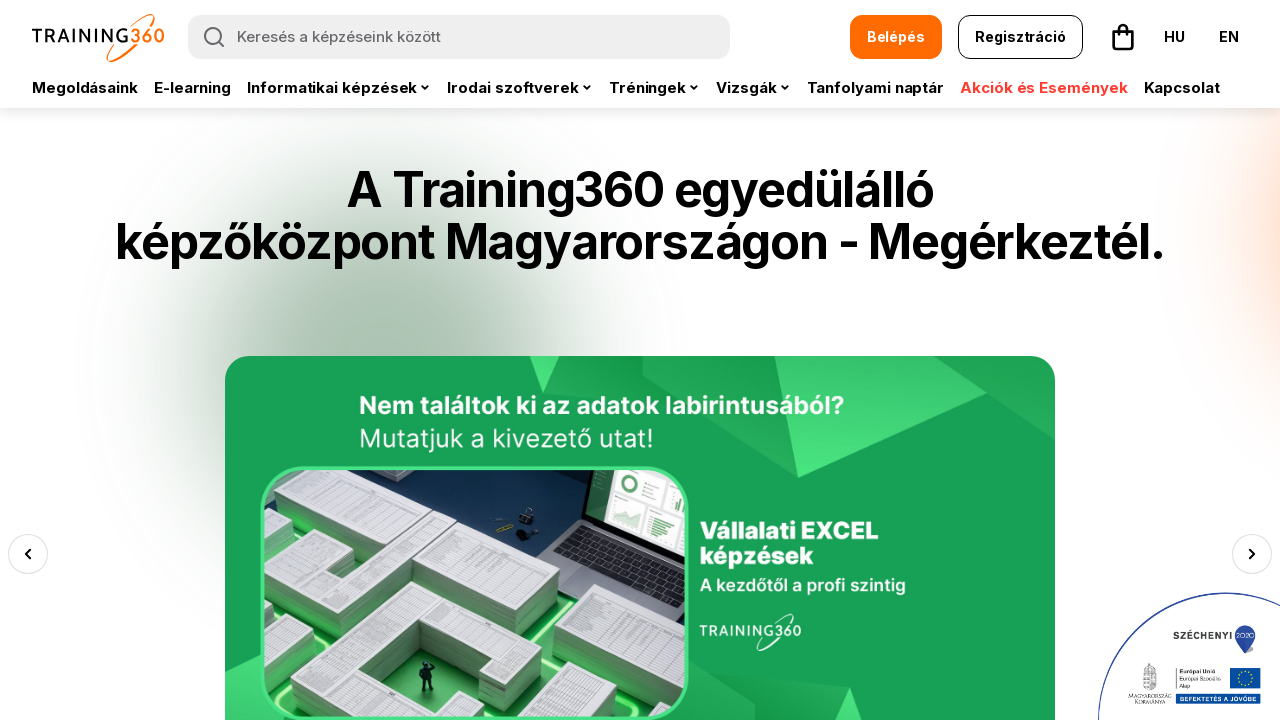